Tests navigation to product detail page by clicking on a watch category and then clicking on the first product

Starting URL: http://intershop5.skillbox.ru/product-category/catalog/

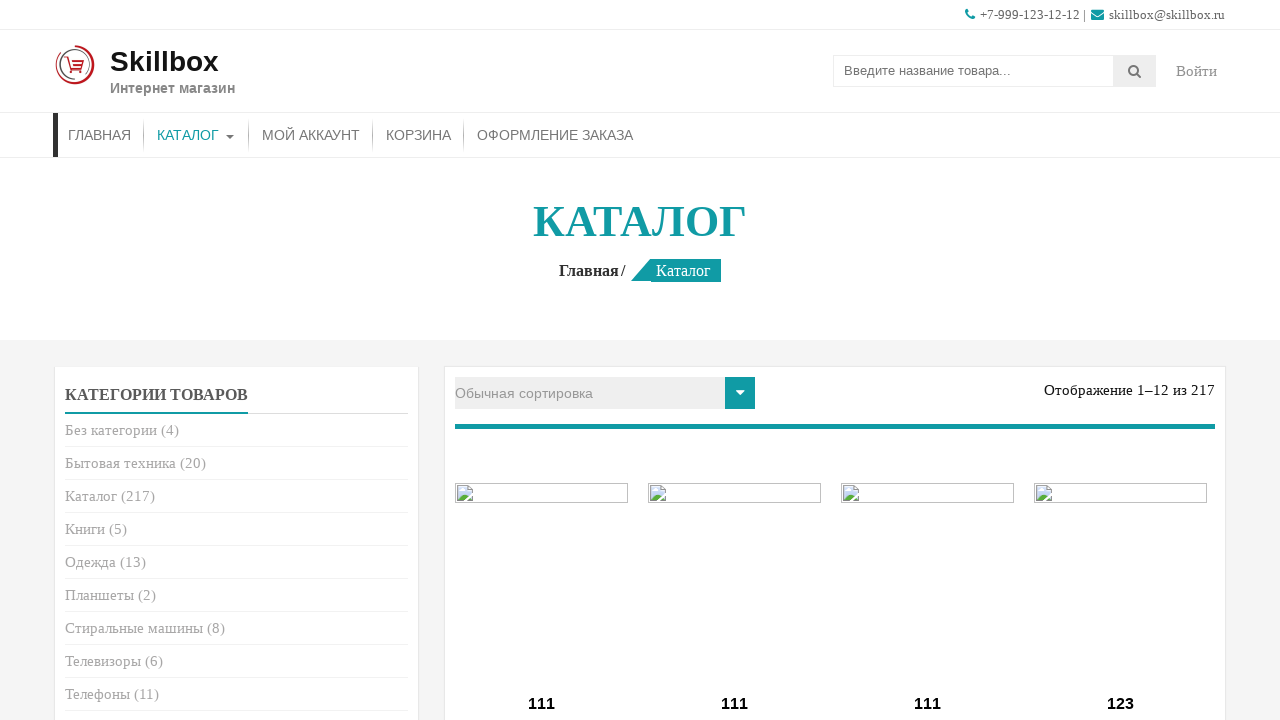

Clicked on watch category link at (82, 360) on .product-categories a[href$='watch/']
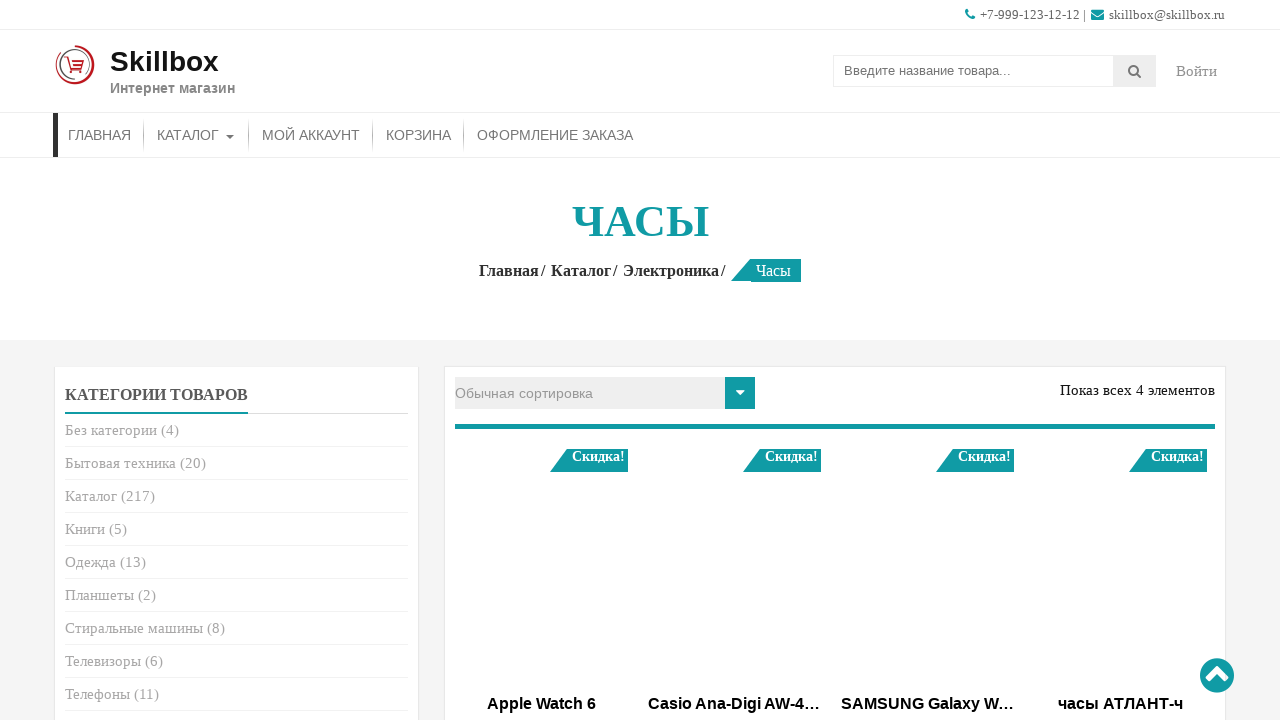

Waited for first product to load
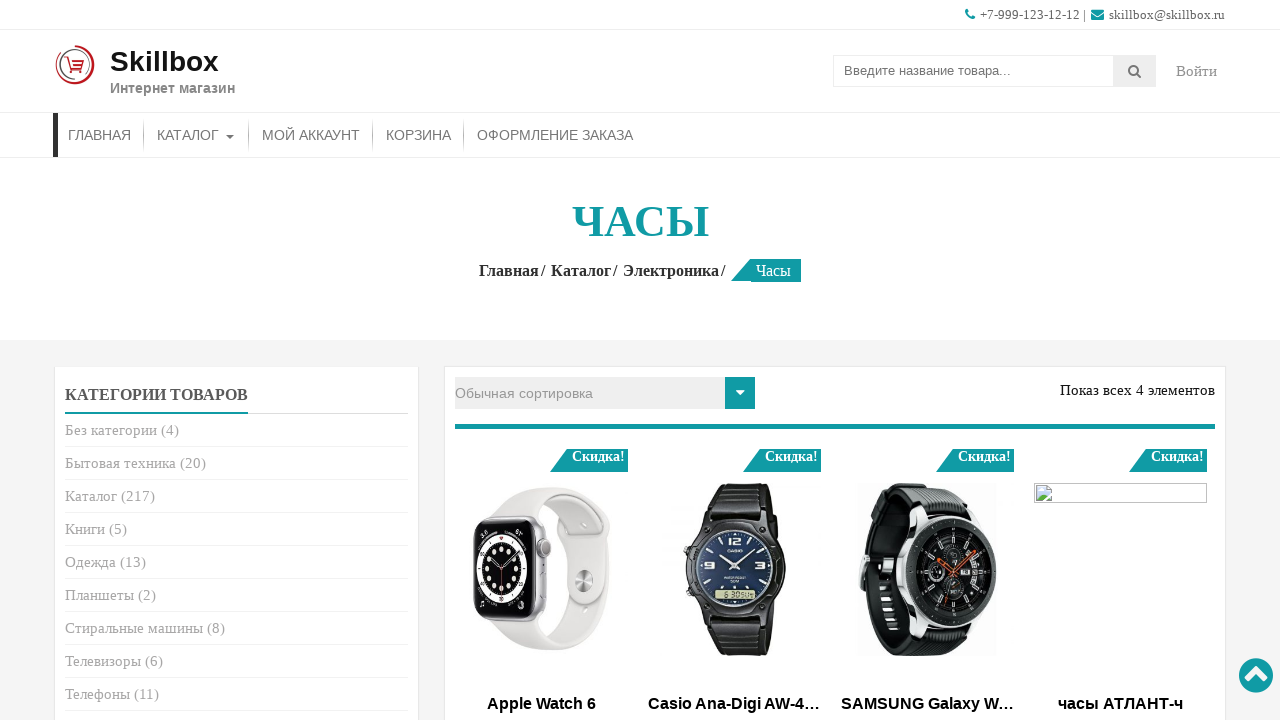

Clicked on first product at (542, 547) on .product.first
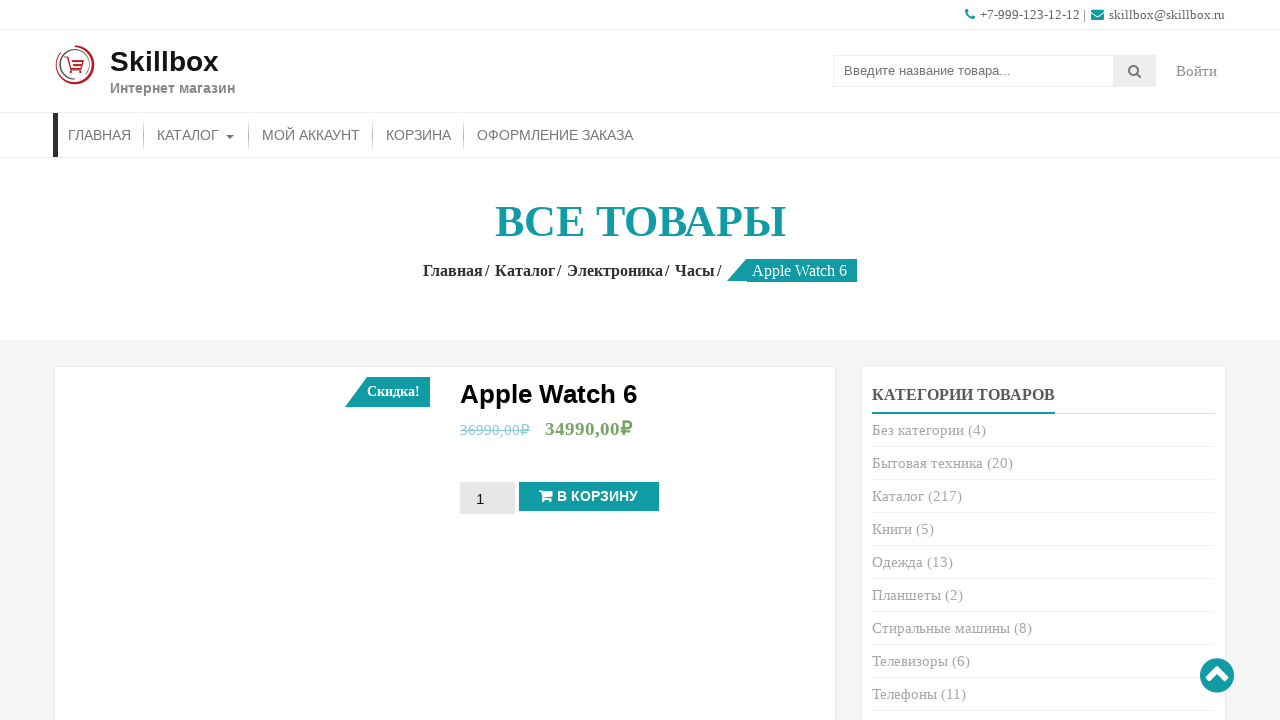

Waited for product title to load
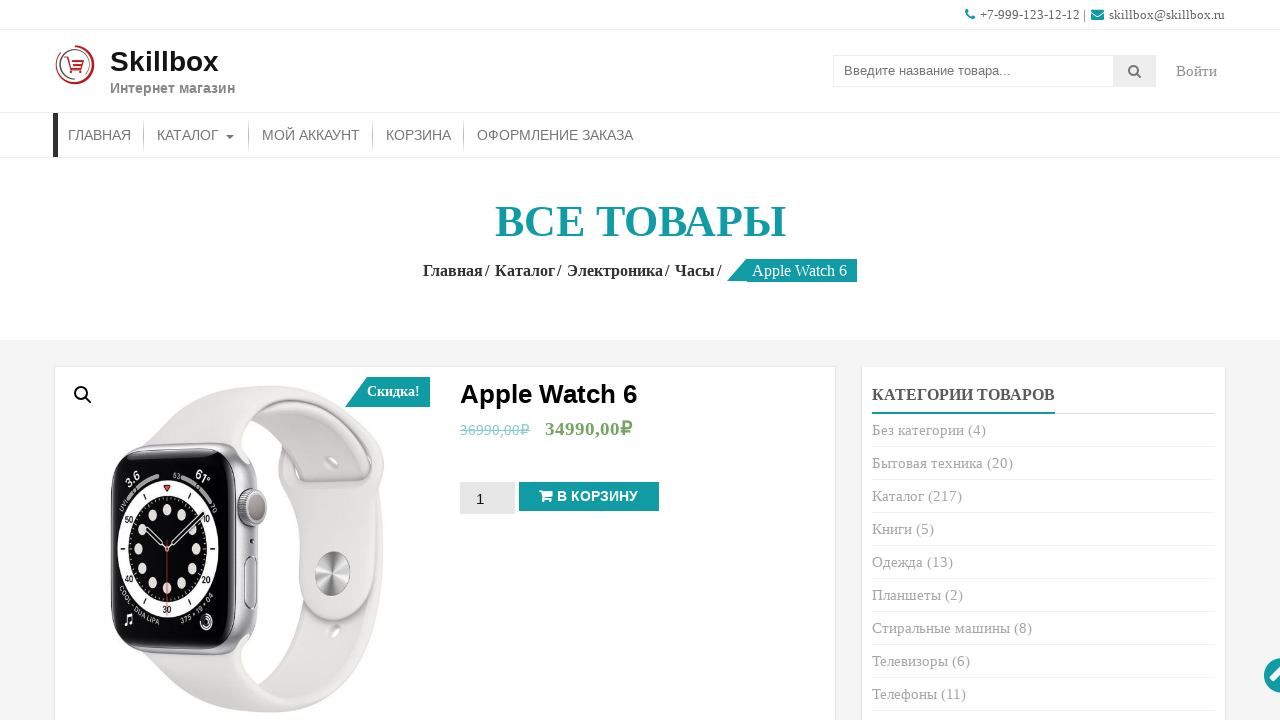

Located product title element
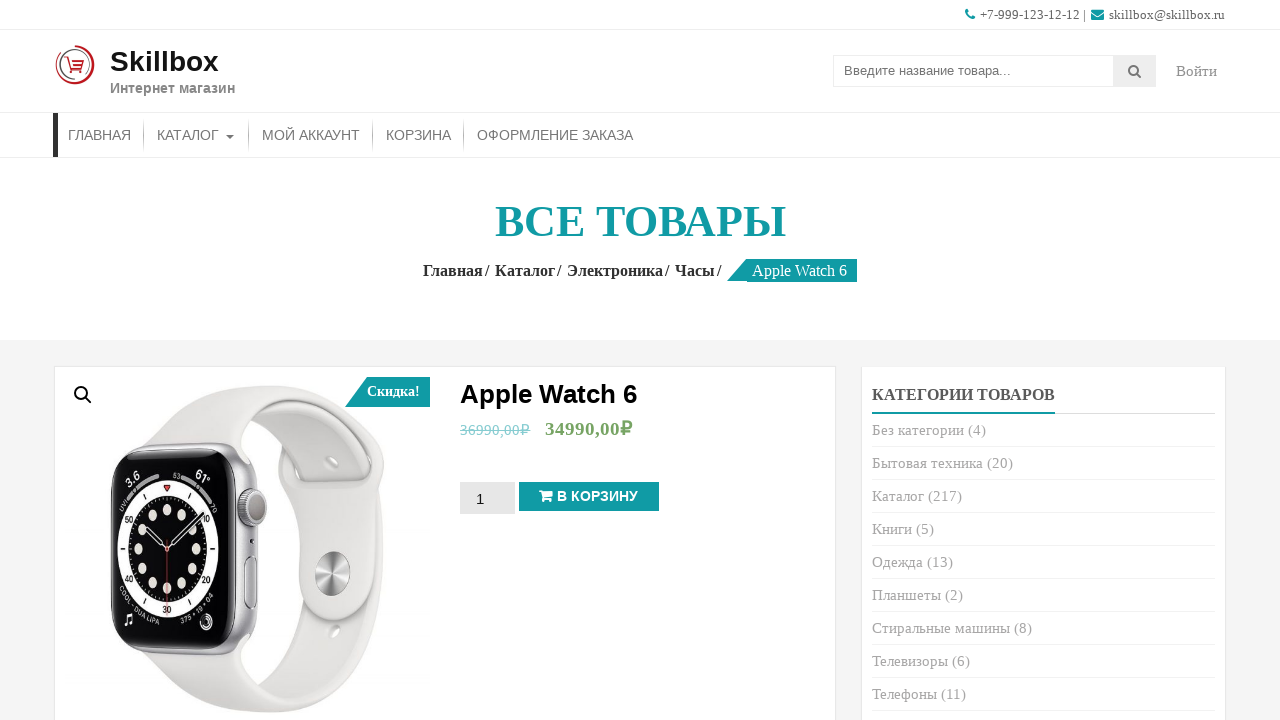

Verified product title is visible
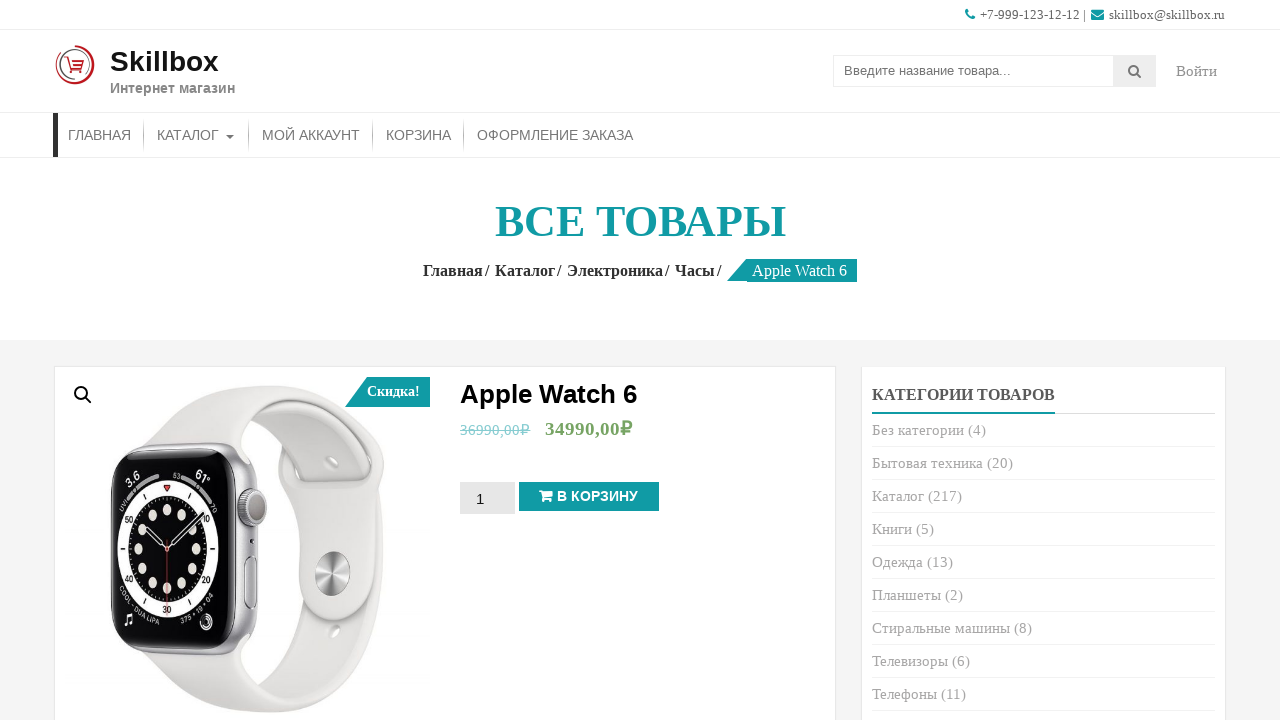

Verified product title text is 'Apple Watch 6'
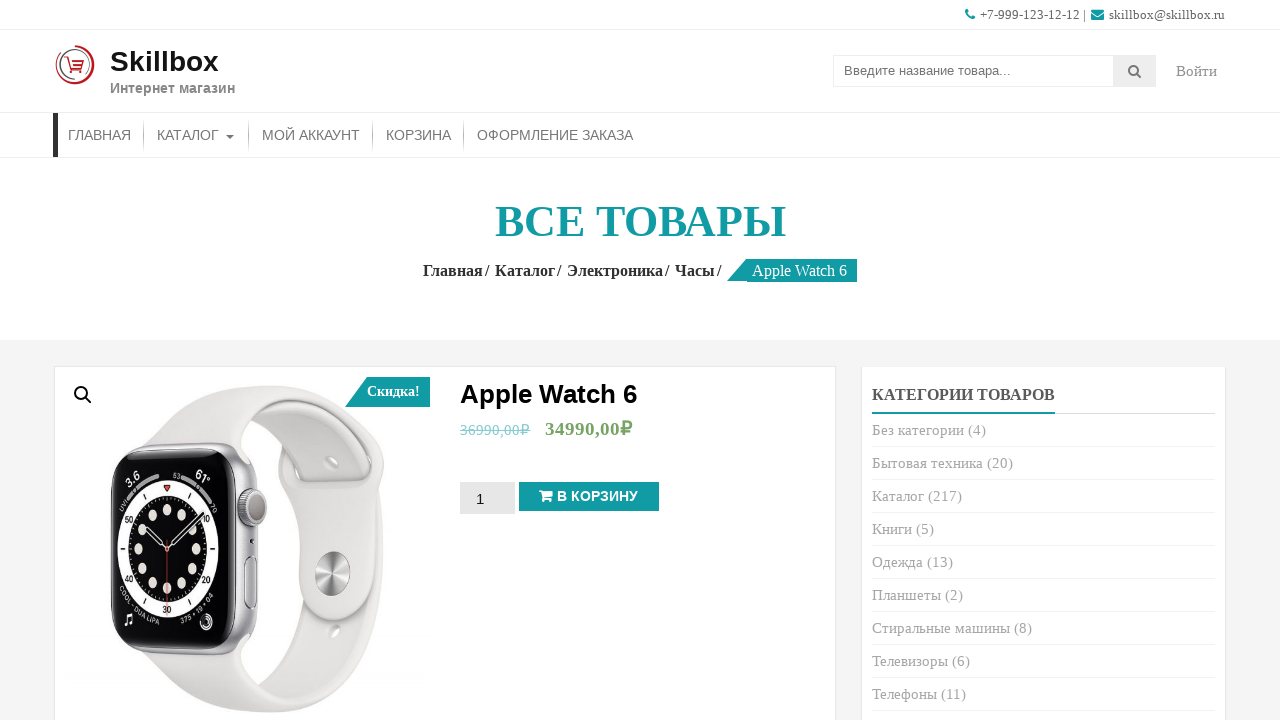

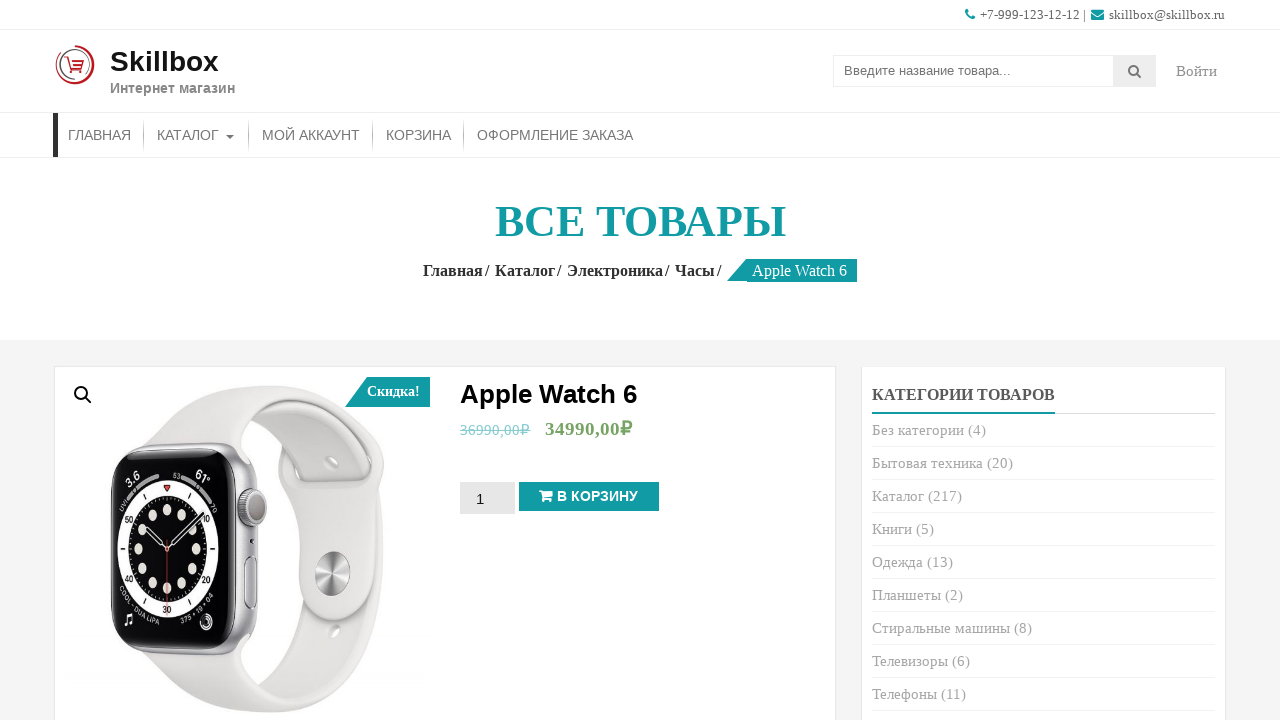